Navigates to an automation practice page and verifies that a table with data rows is present and contains content

Starting URL: https://rahulshettyacademy.com/AutomationPractice/

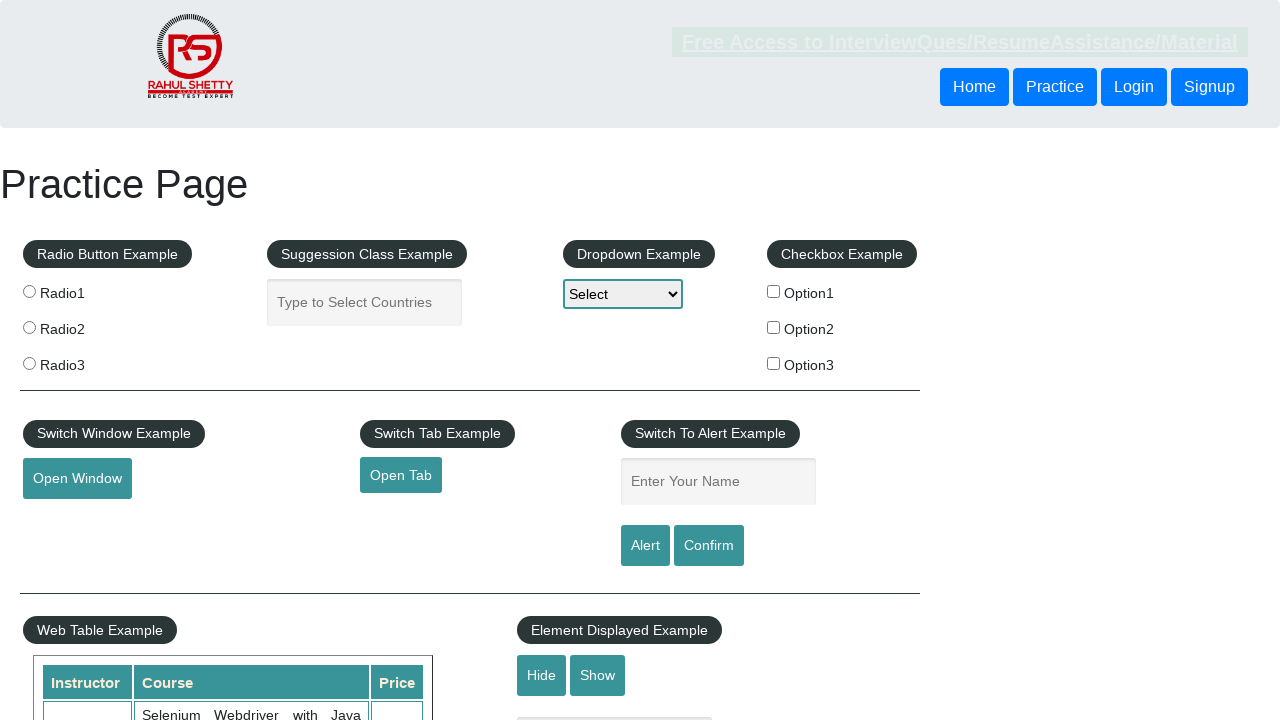

Waited for table tbody to be visible on automation practice page
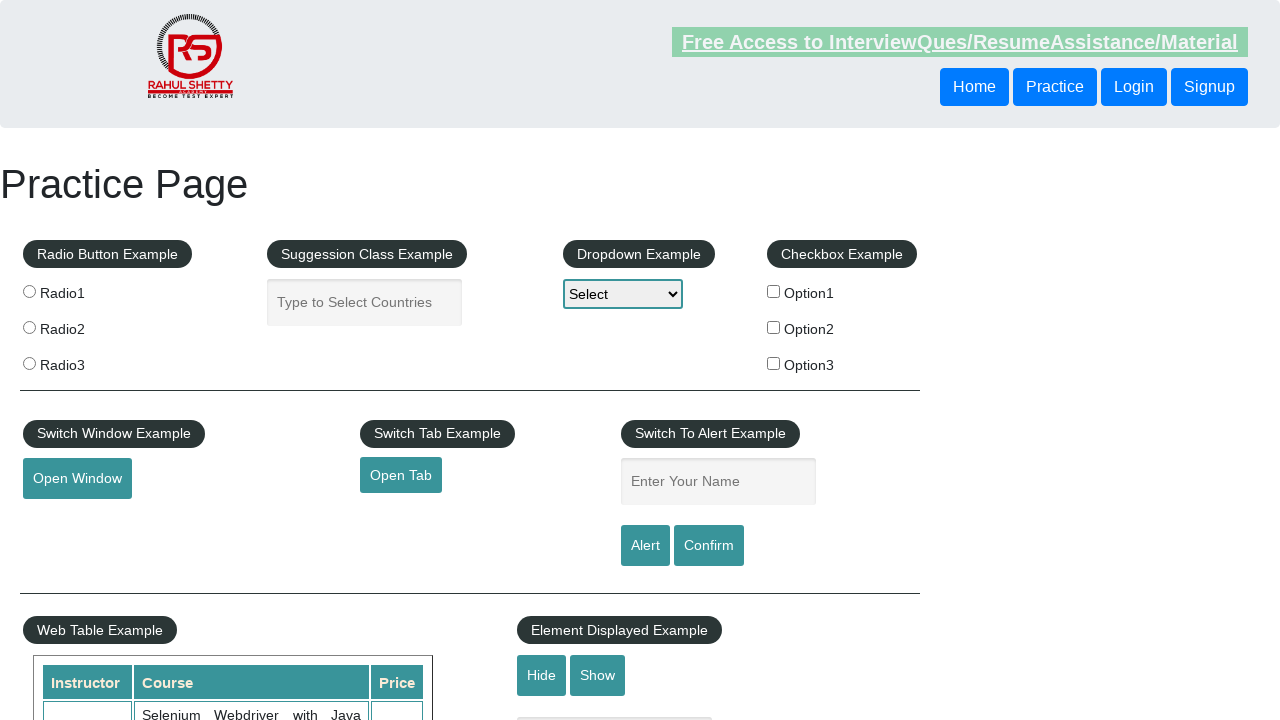

Located table rows in second tbody element
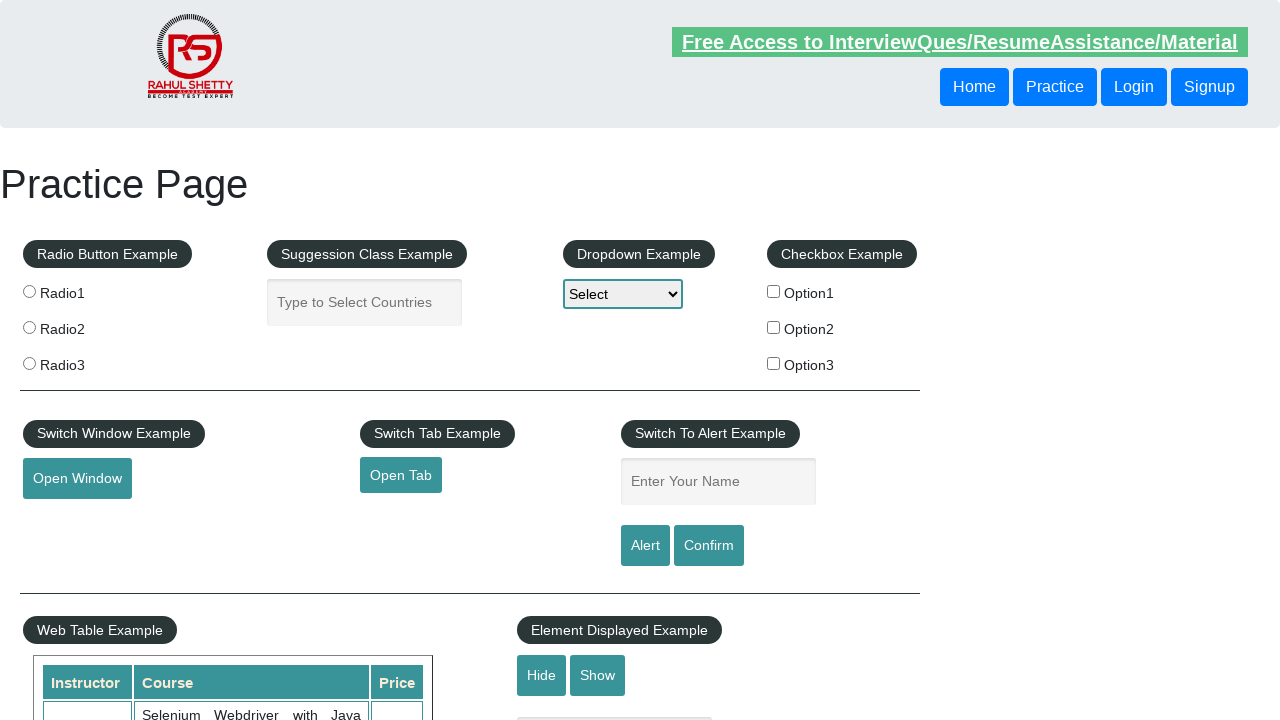

Verified first table row is present
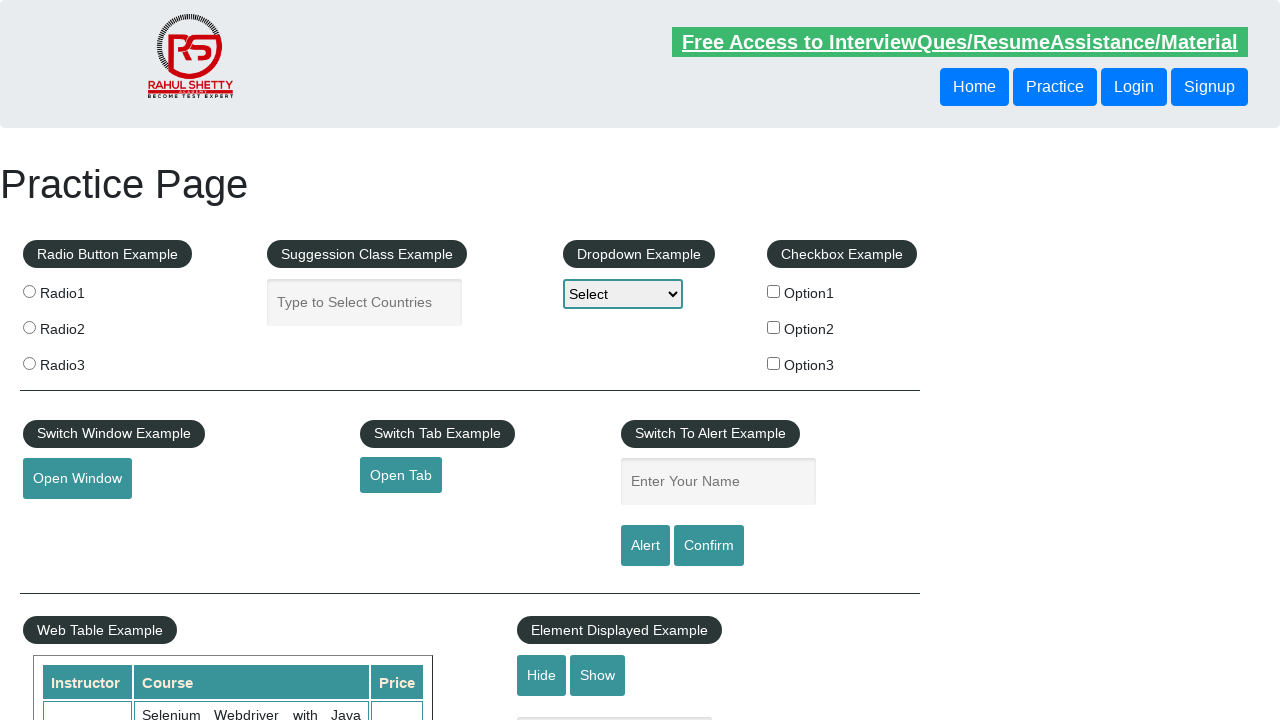

Located table cells in first row
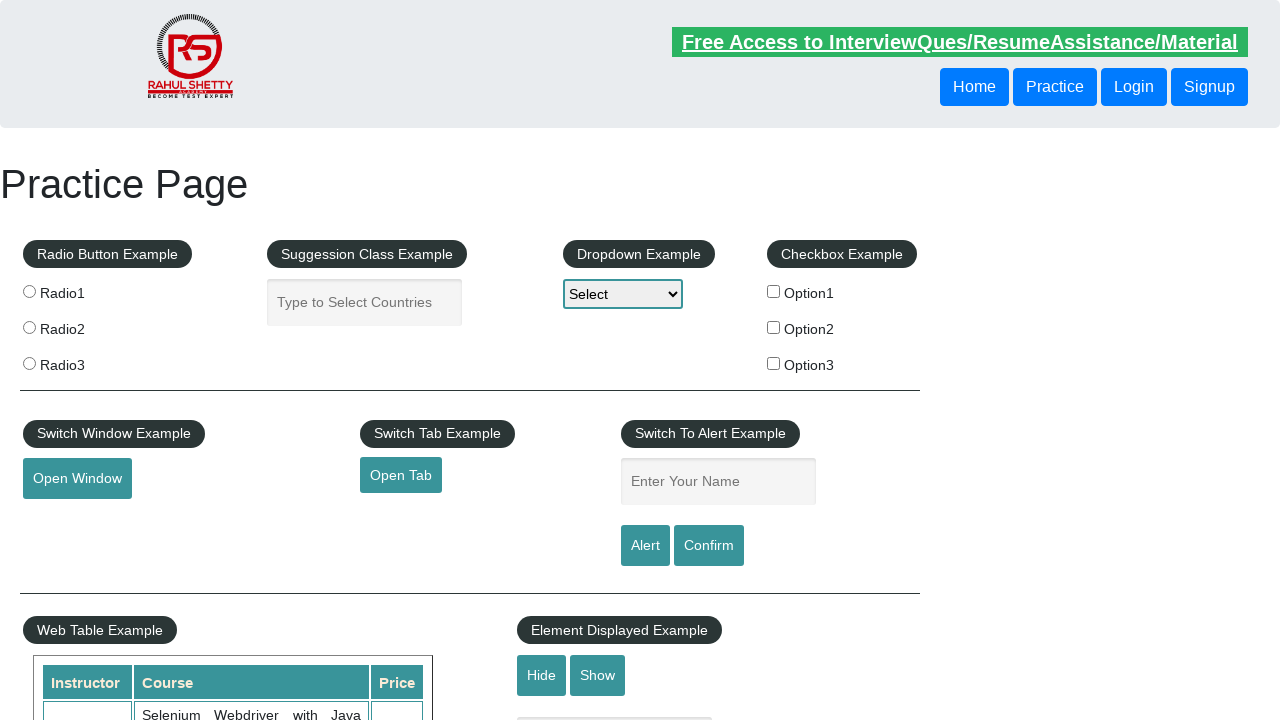

Verified first table cell contains data
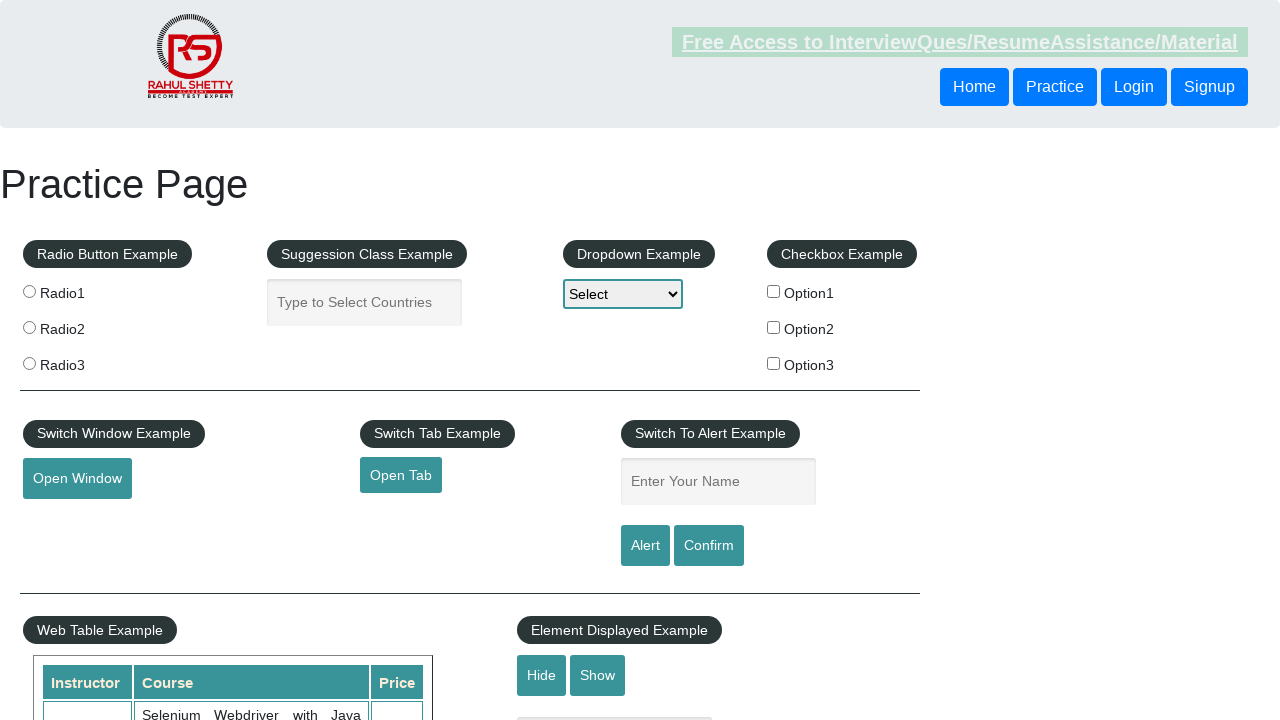

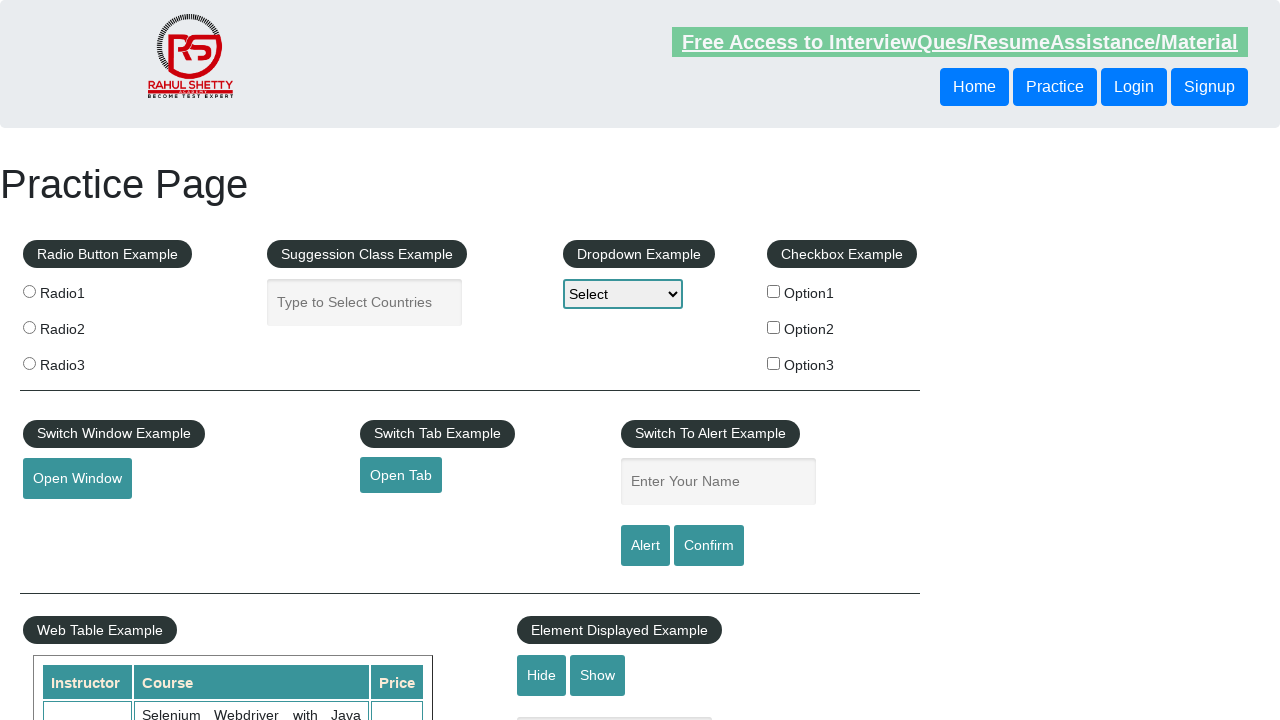